Tests the JavaScript alert button by clicking it and accepting the alert popup

Starting URL: http://automationbykrishna.com

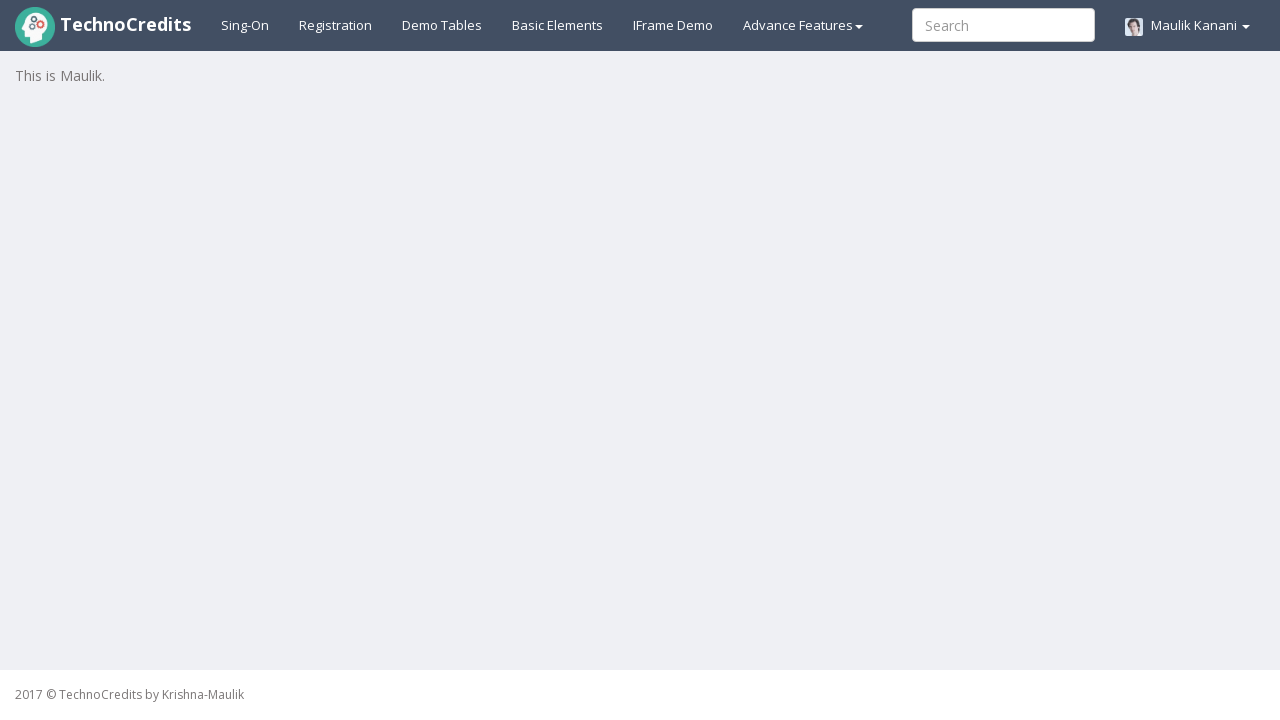

Clicked on Basic Elements tab at (558, 25) on #basicelements
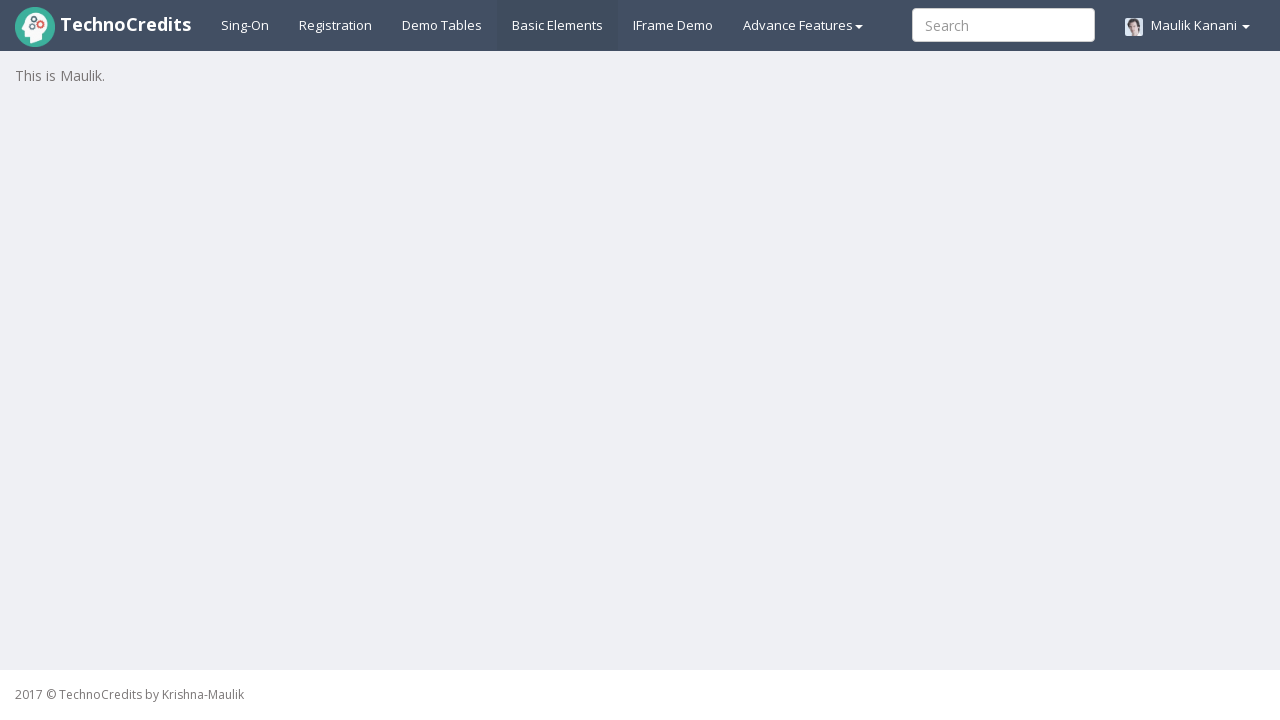

Scrolled JavaScript Alert button into view
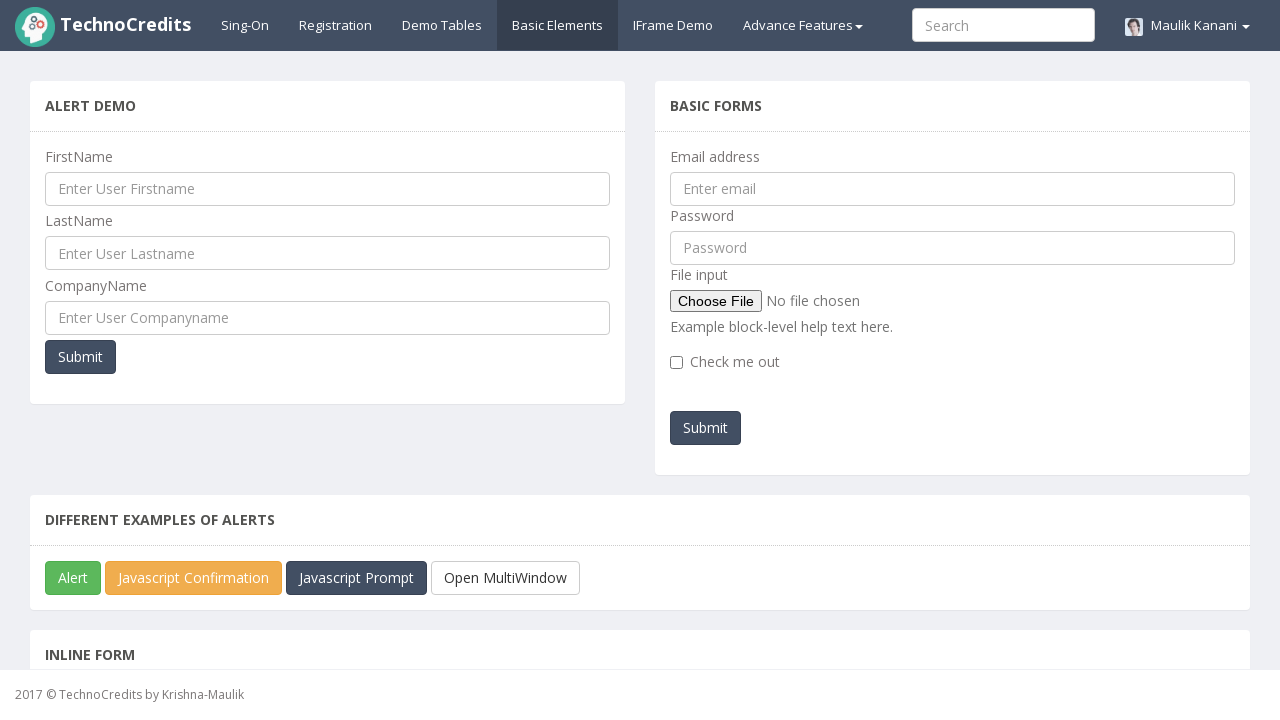

Clicked JavaScript Alert button at (73, 578) on #javascriptAlert
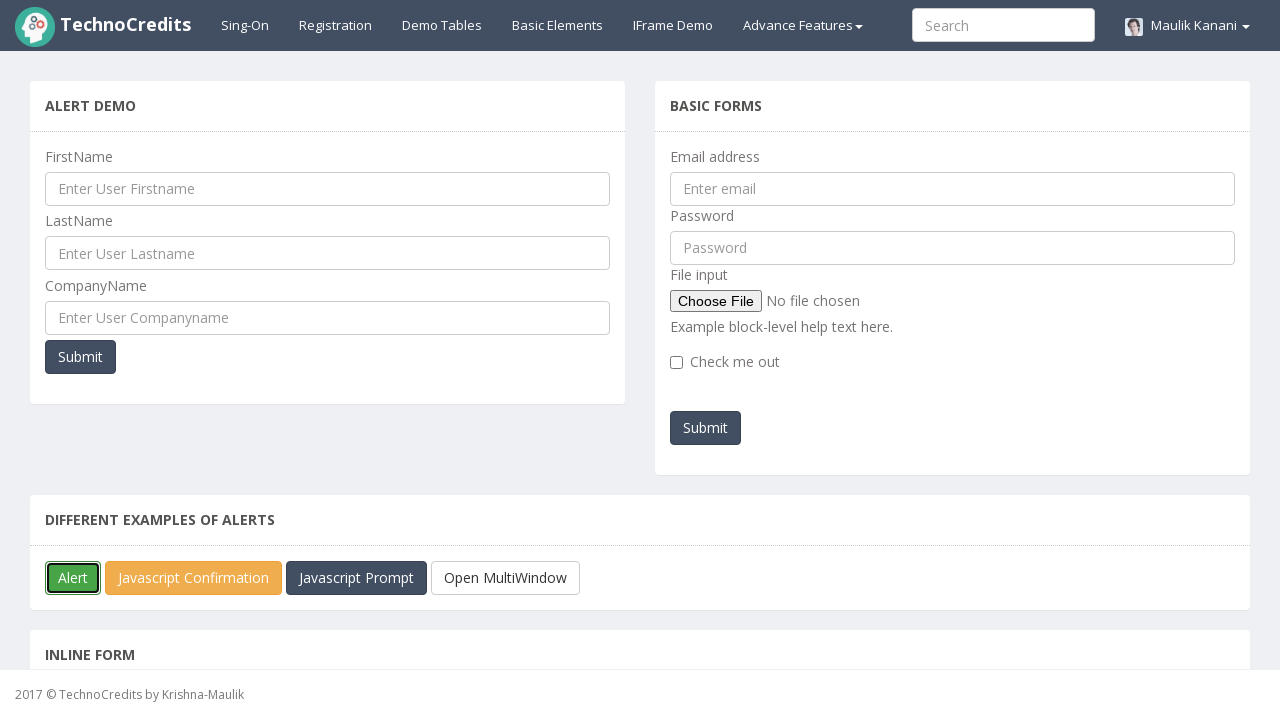

Accepted alert popup
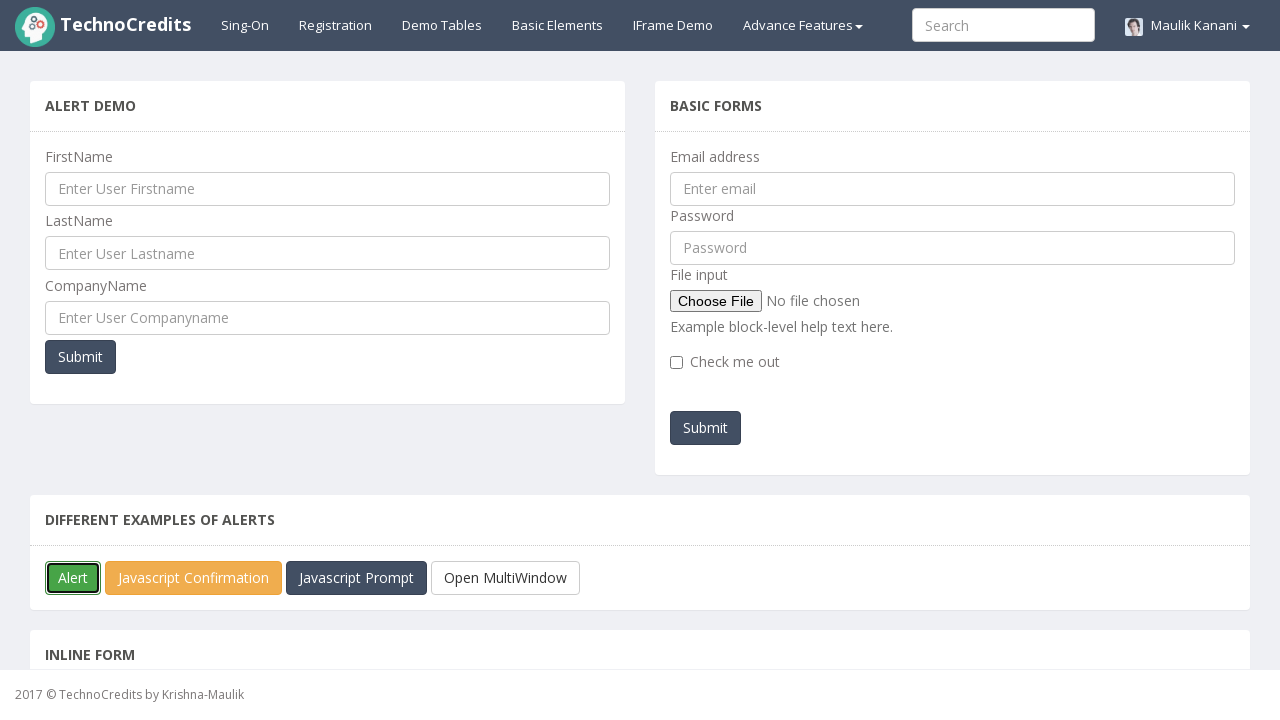

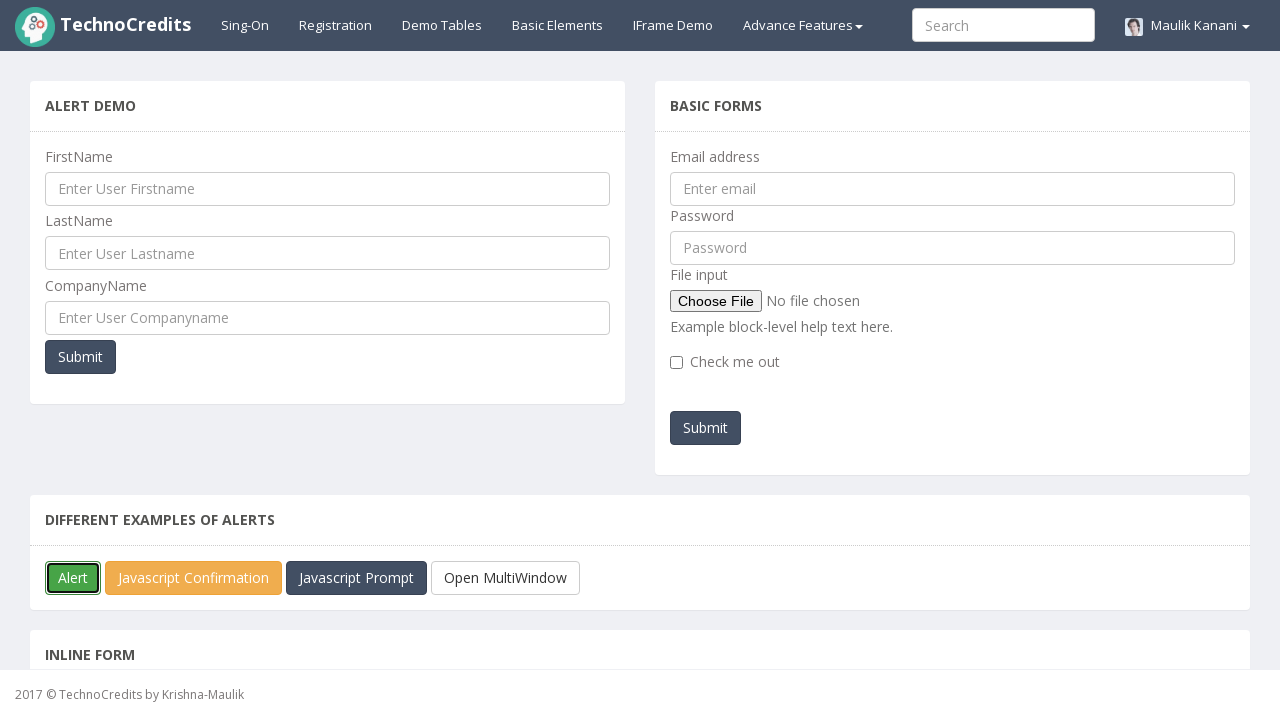